Tests A/B test opt-out functionality by first verifying the page shows an A/B test variation, then adding an opt-out cookie, refreshing the page, and confirming the opt-out message appears.

Starting URL: http://the-internet.herokuapp.com/abtest

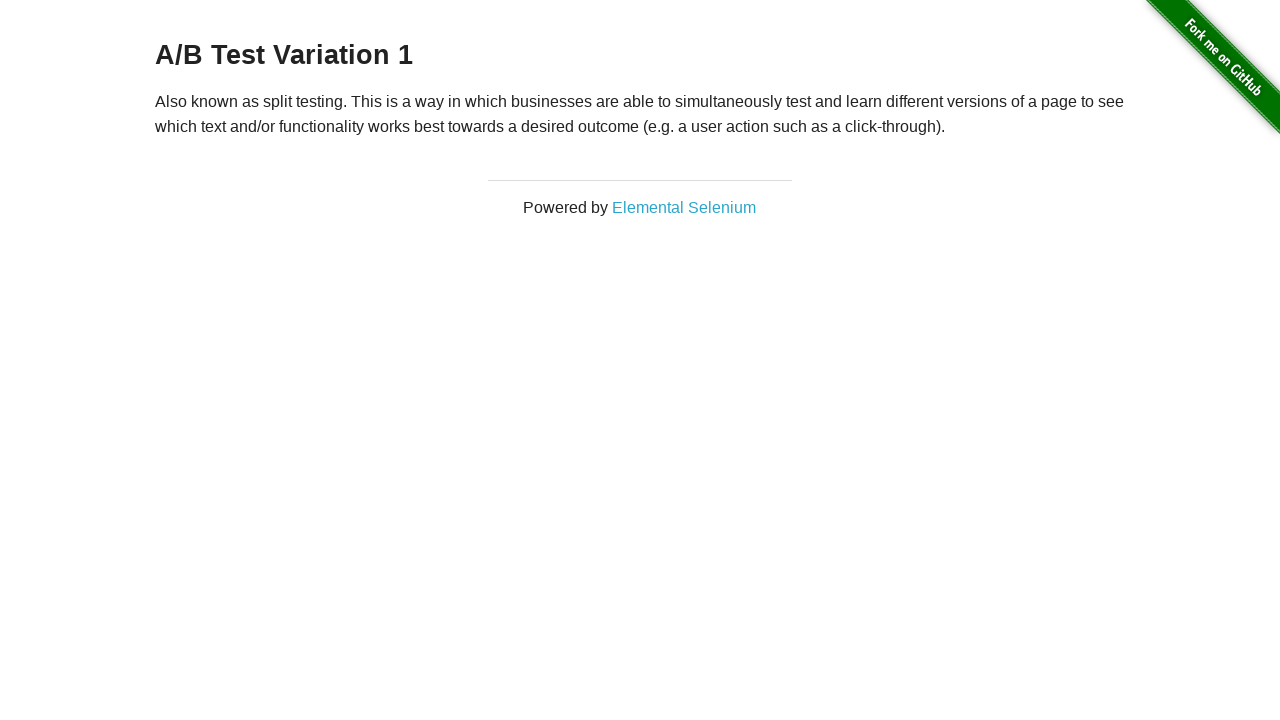

Located h3 heading element
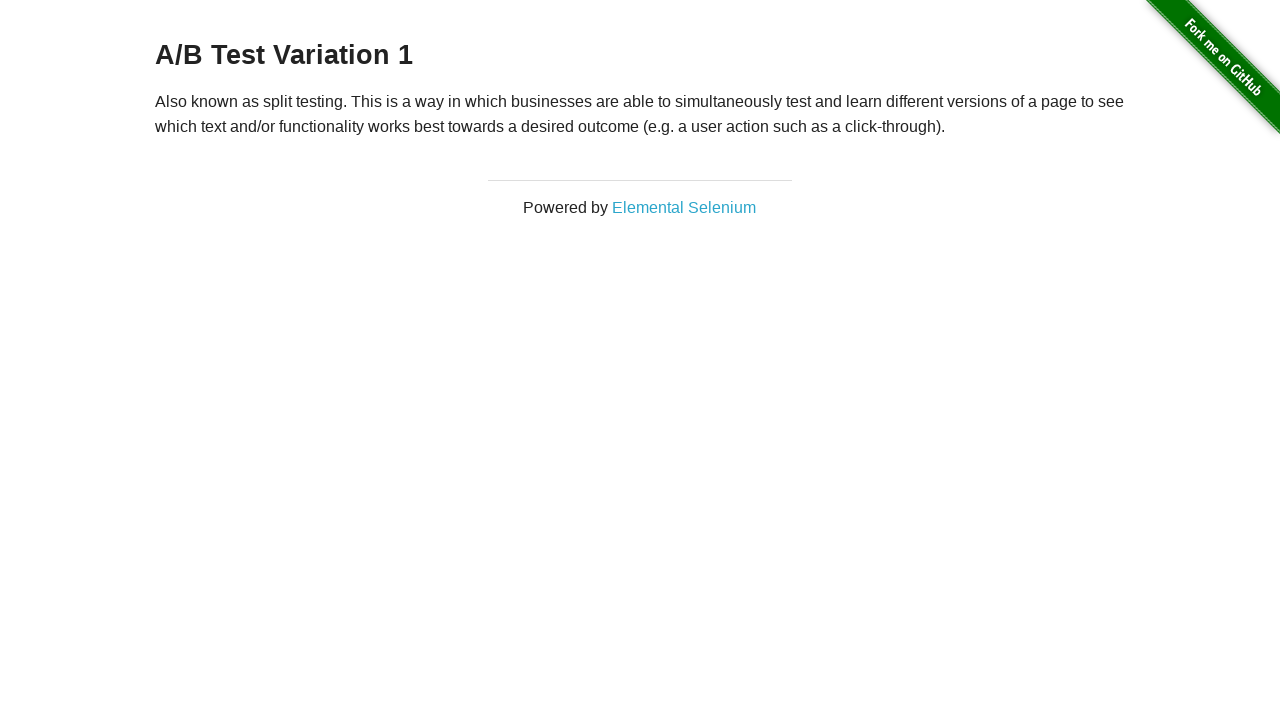

Retrieved heading text: A/B Test Variation 1
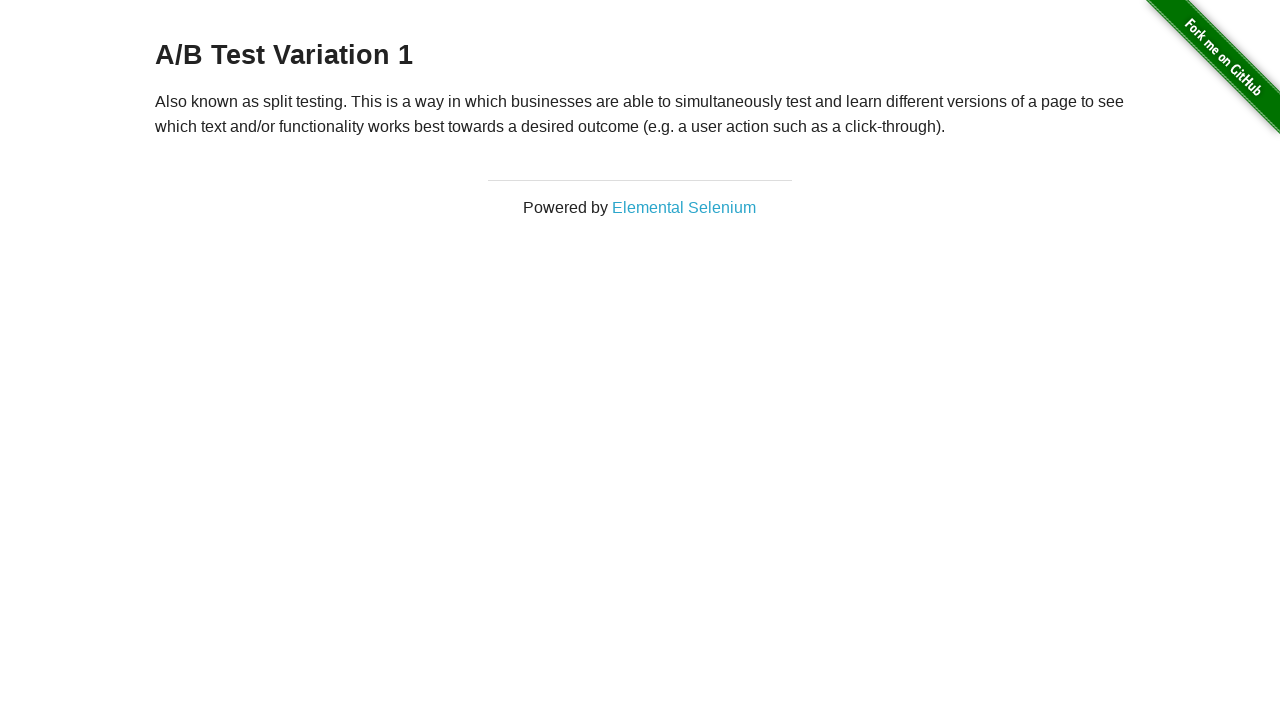

Verified page shows A/B test variation: A/B Test Variation 1
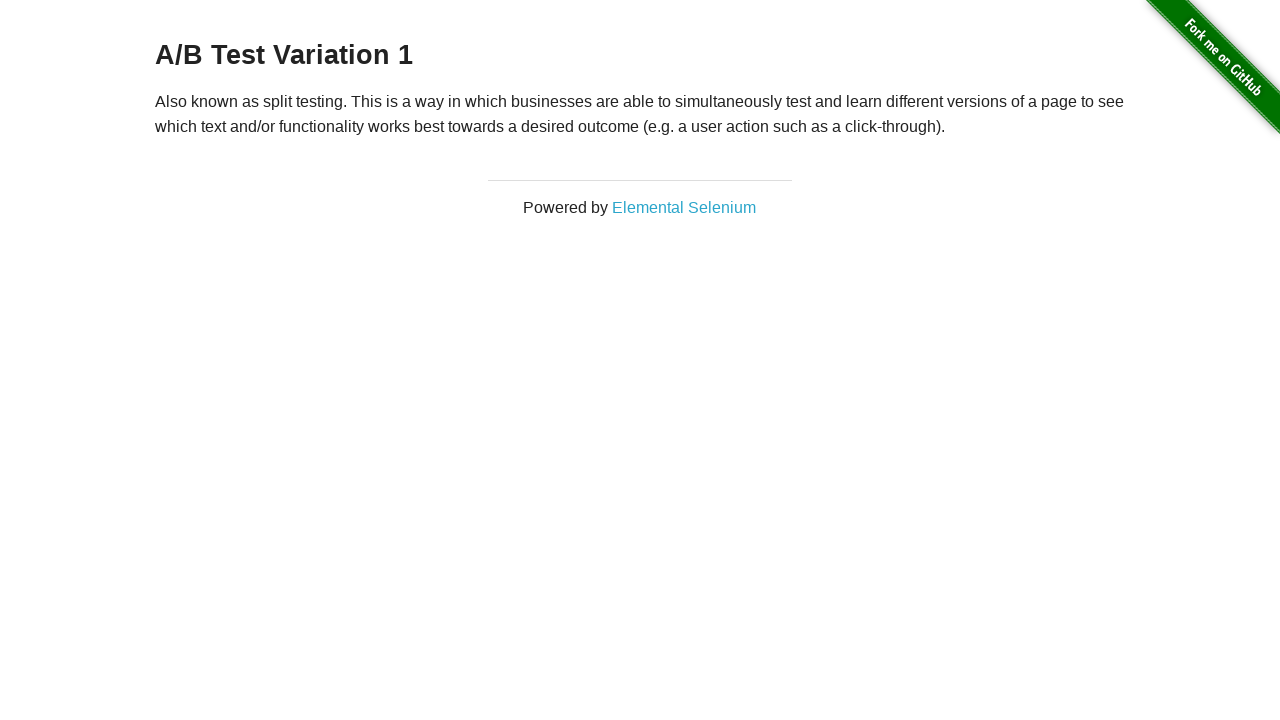

Added optimizelyOptOut cookie with value 'true'
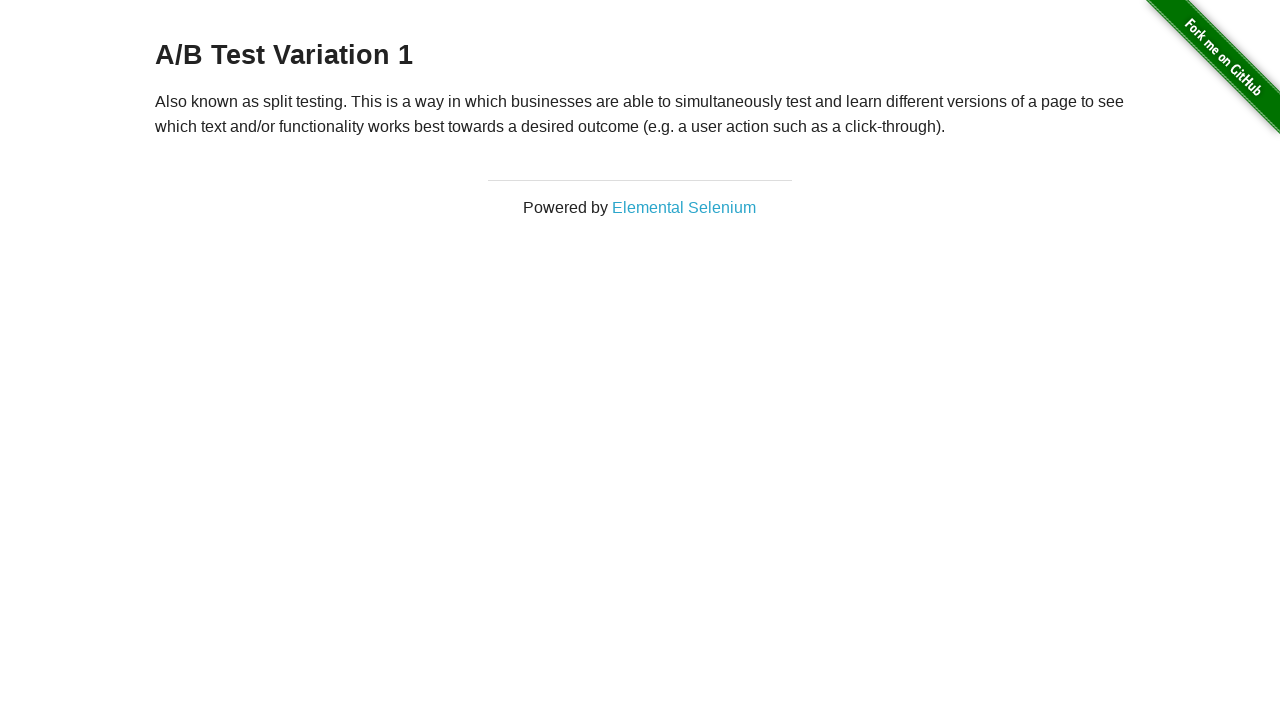

Reloaded page after setting opt-out cookie
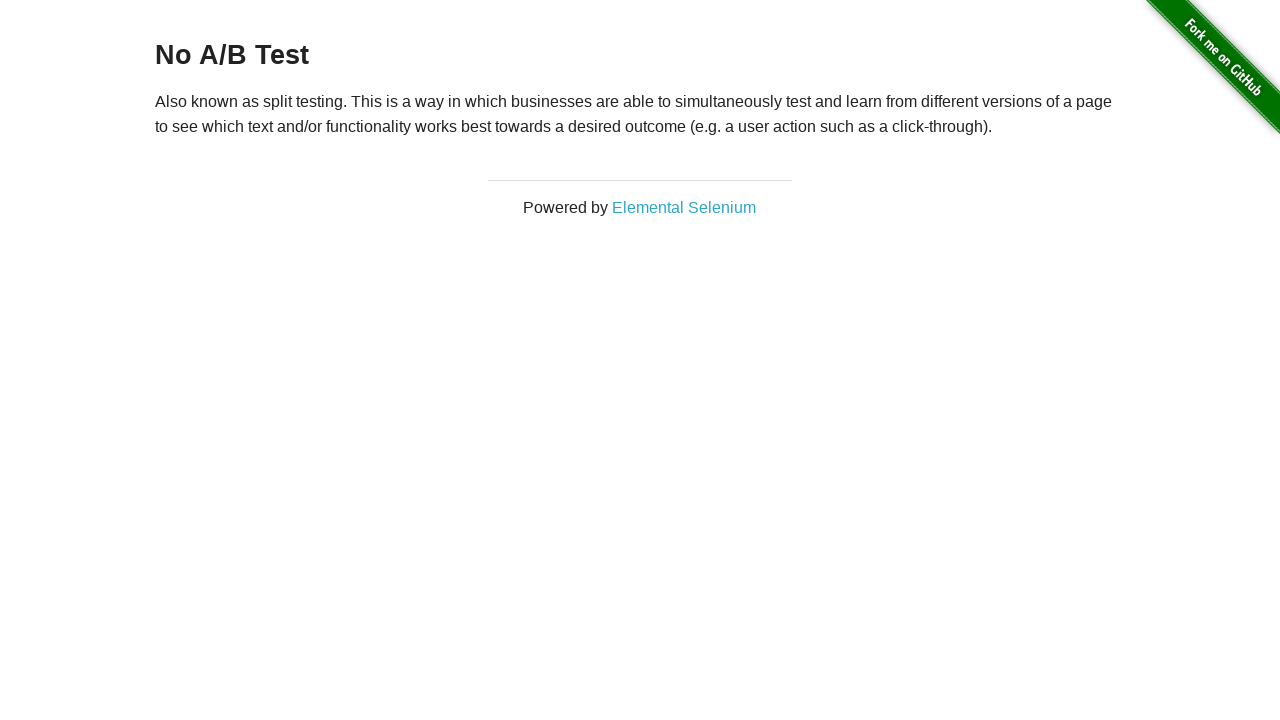

Retrieved heading text after reload: No A/B Test
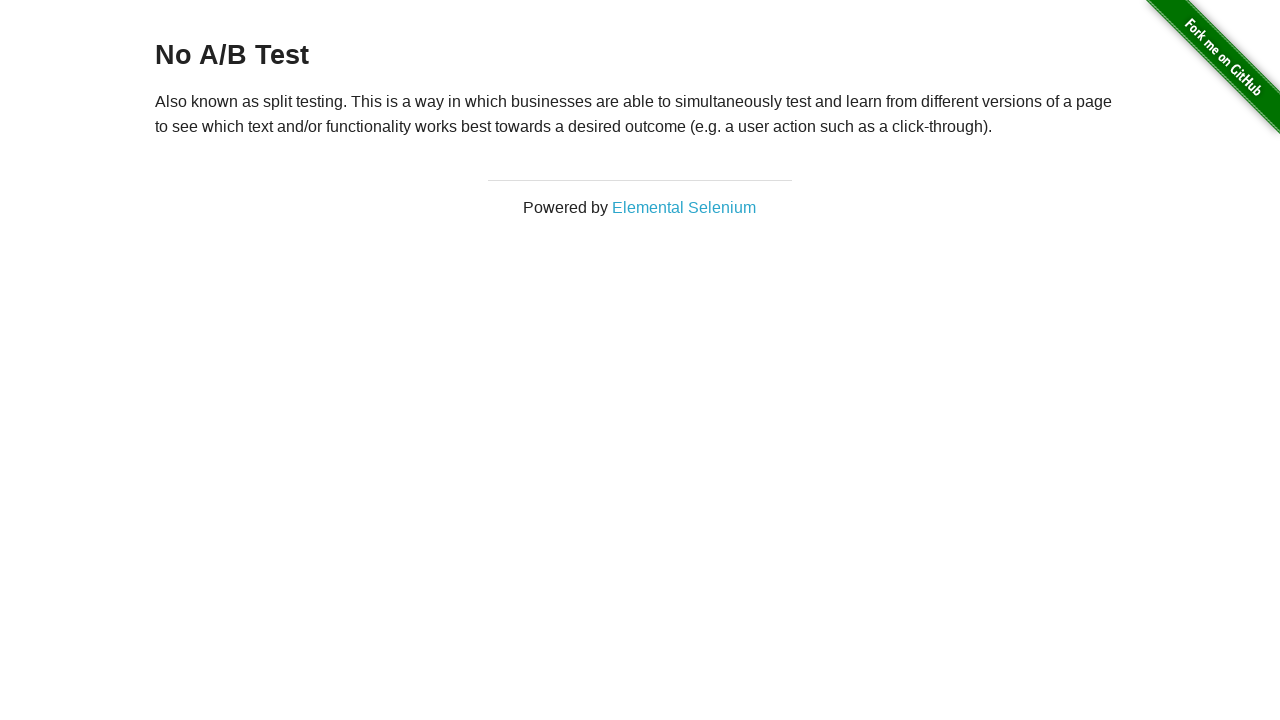

Verified opt-out successful - page now displays 'No A/B Test'
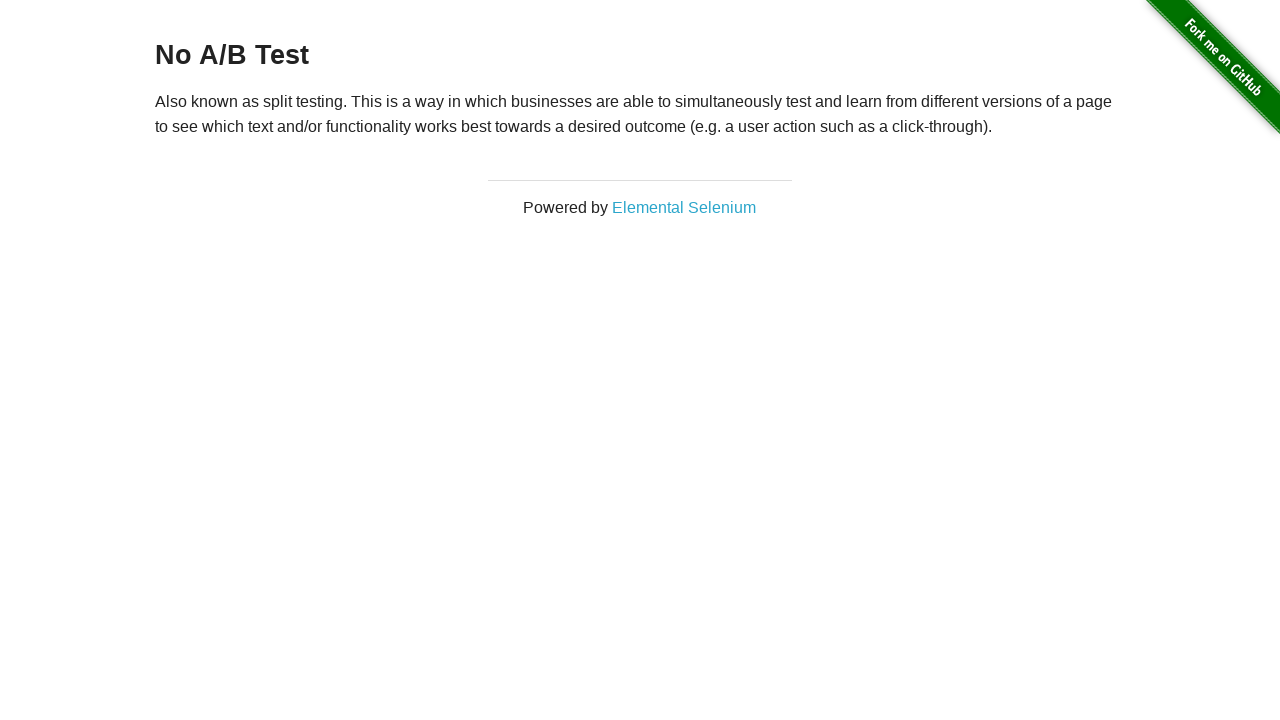

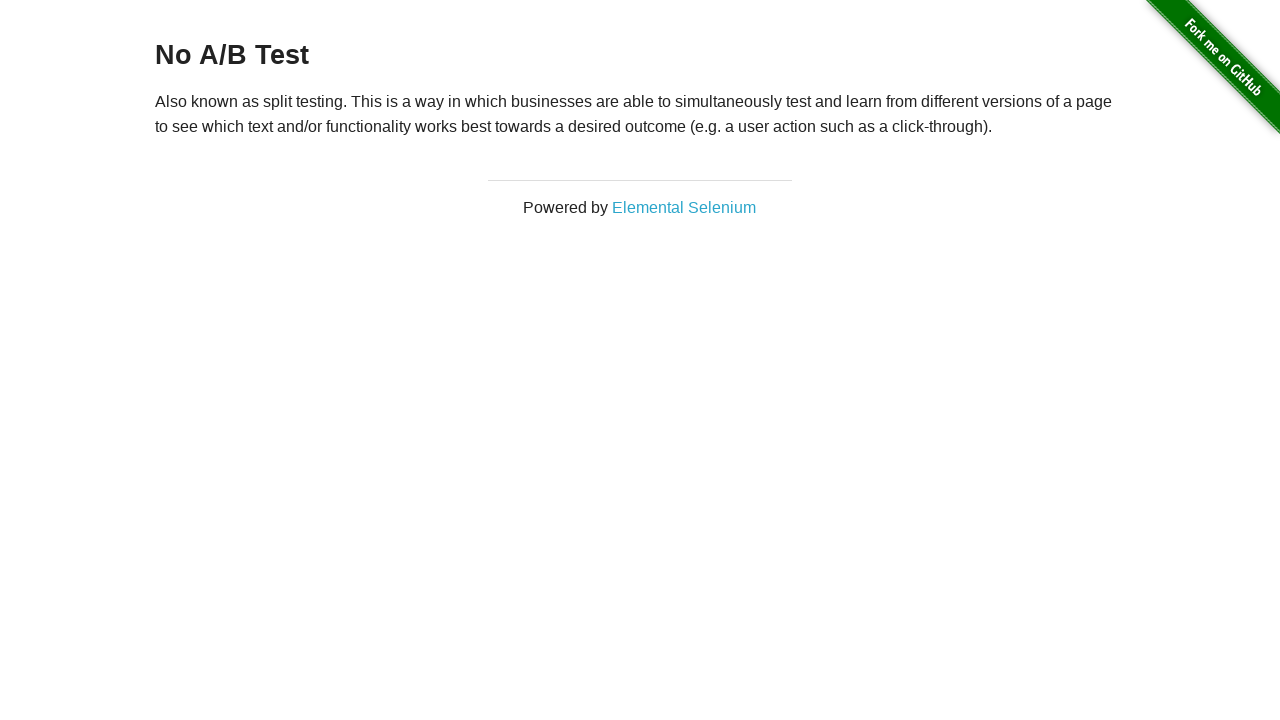